Navigates to the iframe page and verifies the page heading text by locating the iframe using a CSS selector

Starting URL: https://practice.cydeo.com/

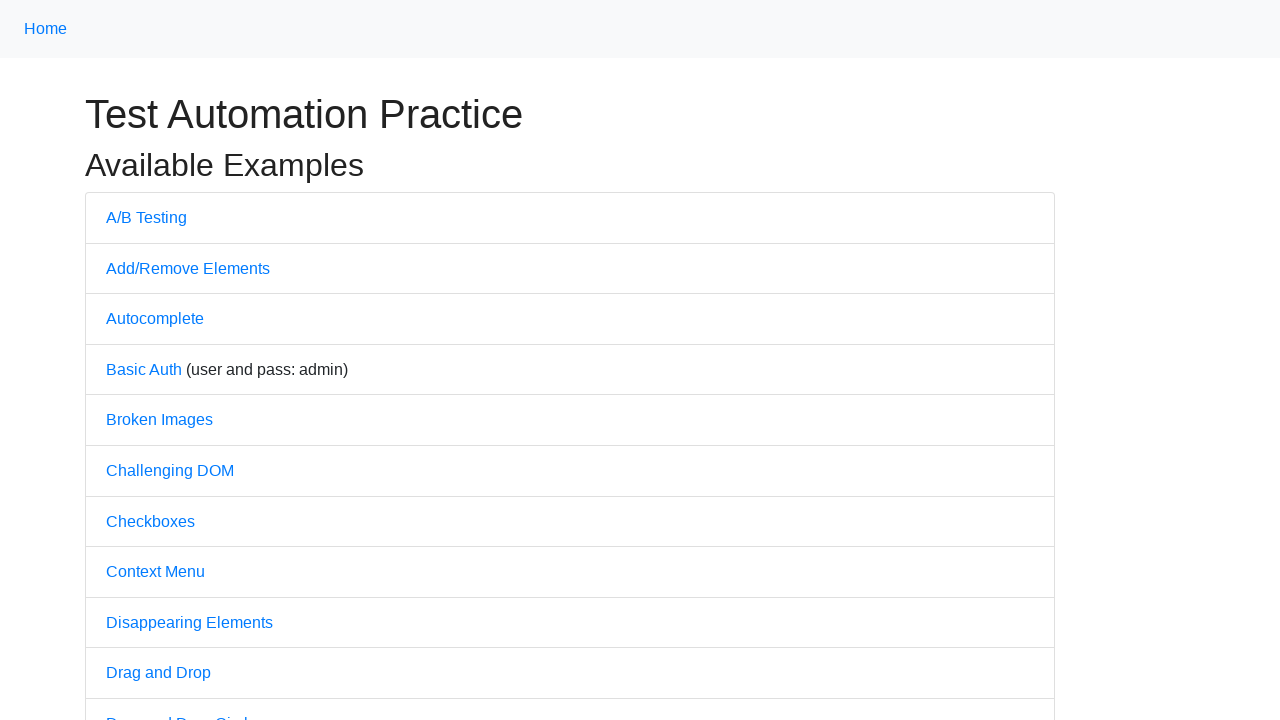

Clicked on Frames link at (133, 361) on xpath=//a[text()='Frames' and @href='/frames']
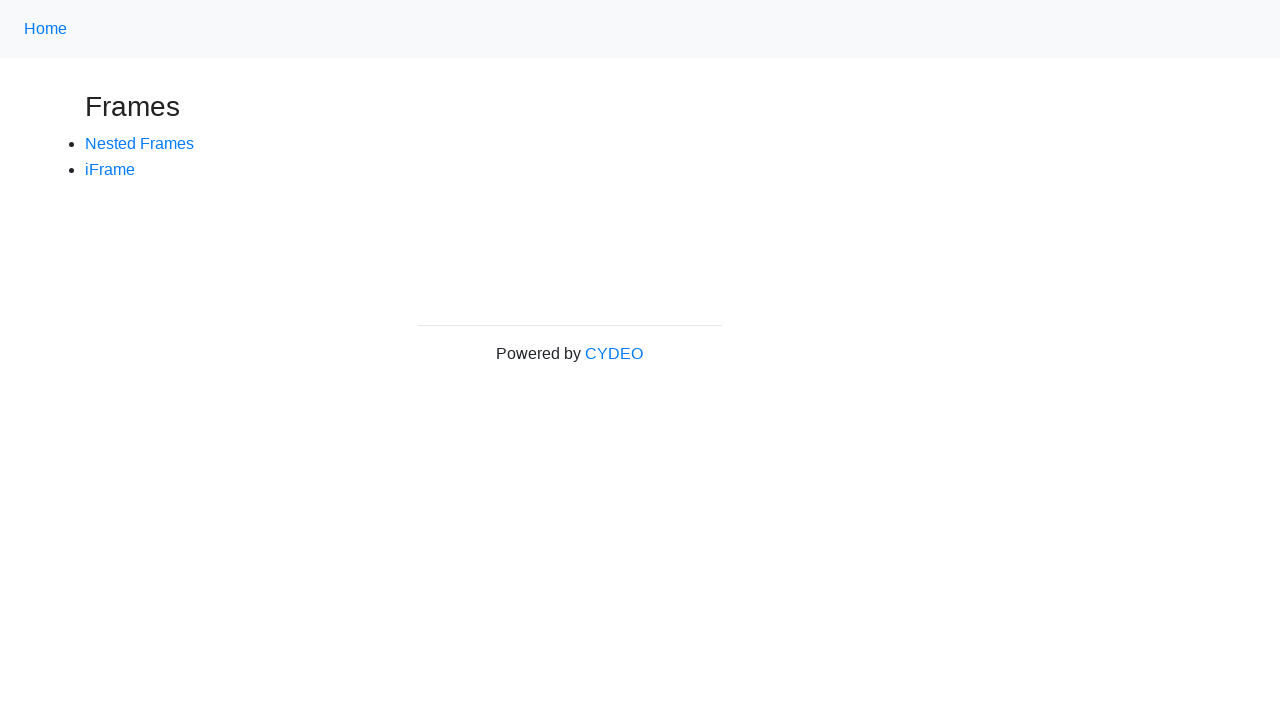

Clicked on iFrame link at (110, 169) on xpath=//a[@href='/iframe' and text()='iFrame']
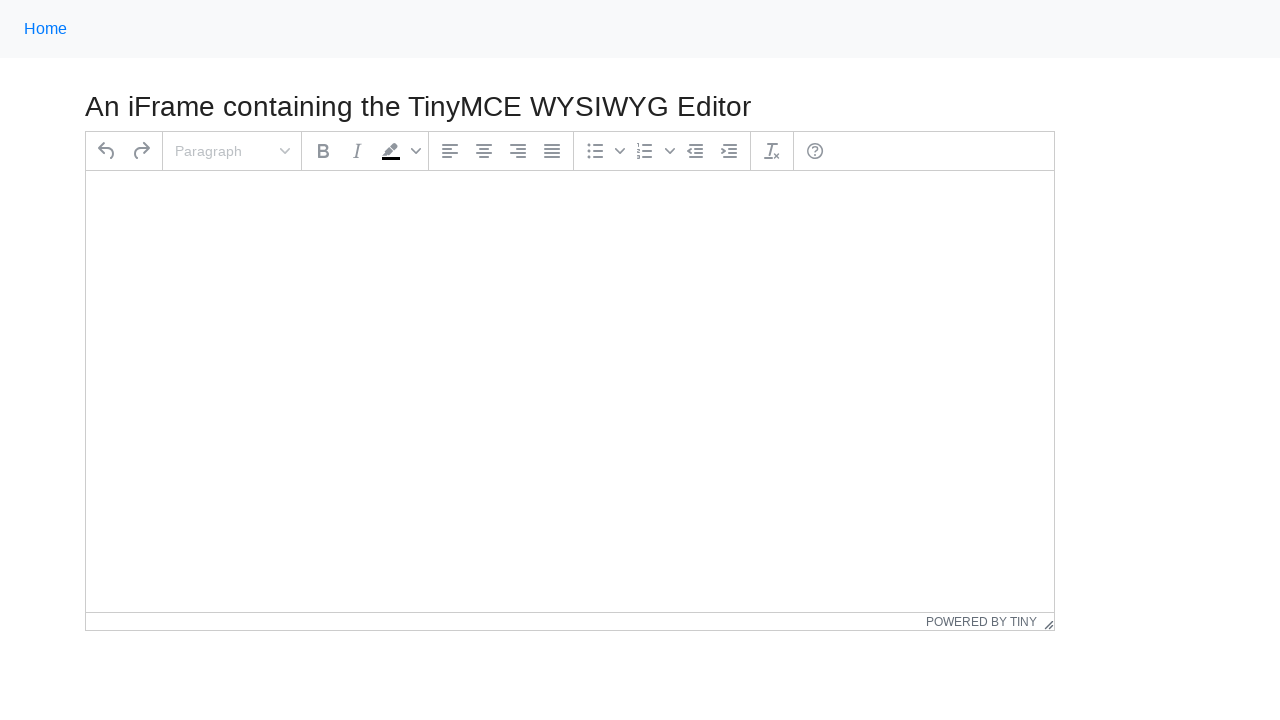

Located iframe by CSS selector (iframe#mce_0_ifr.tox-edit-area__iframe)
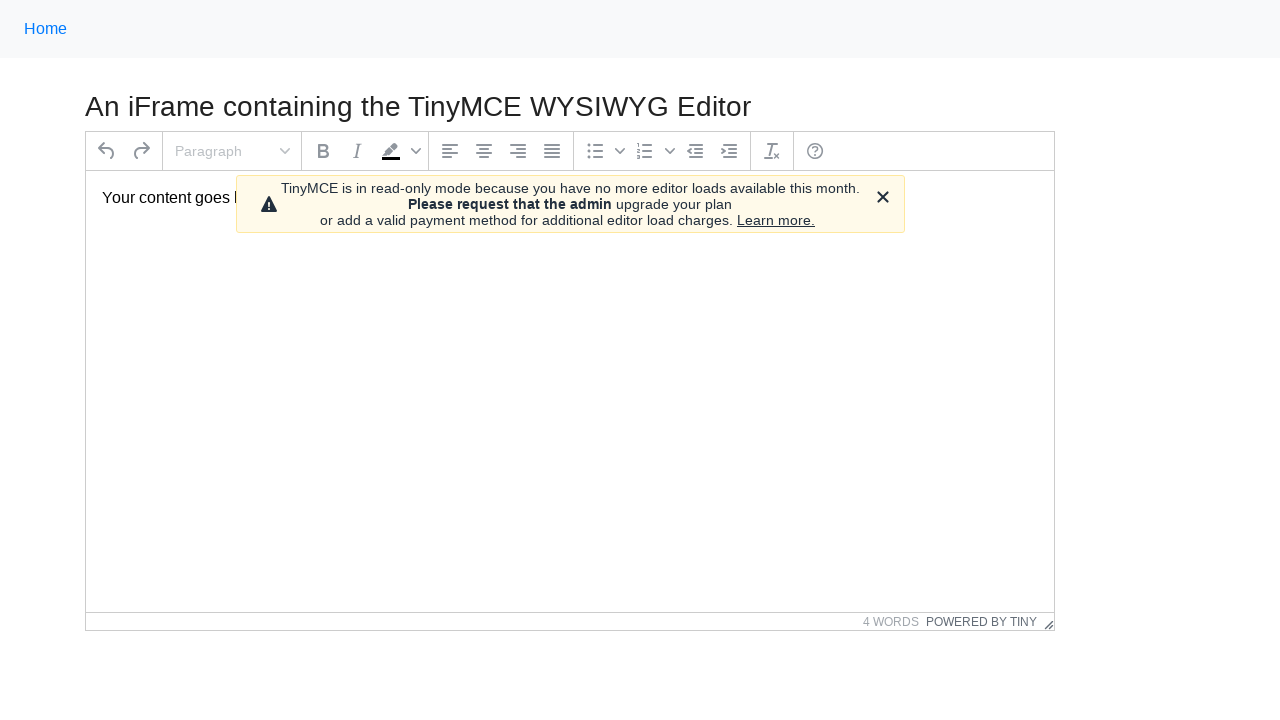

Located iframe body element (#tinymce)
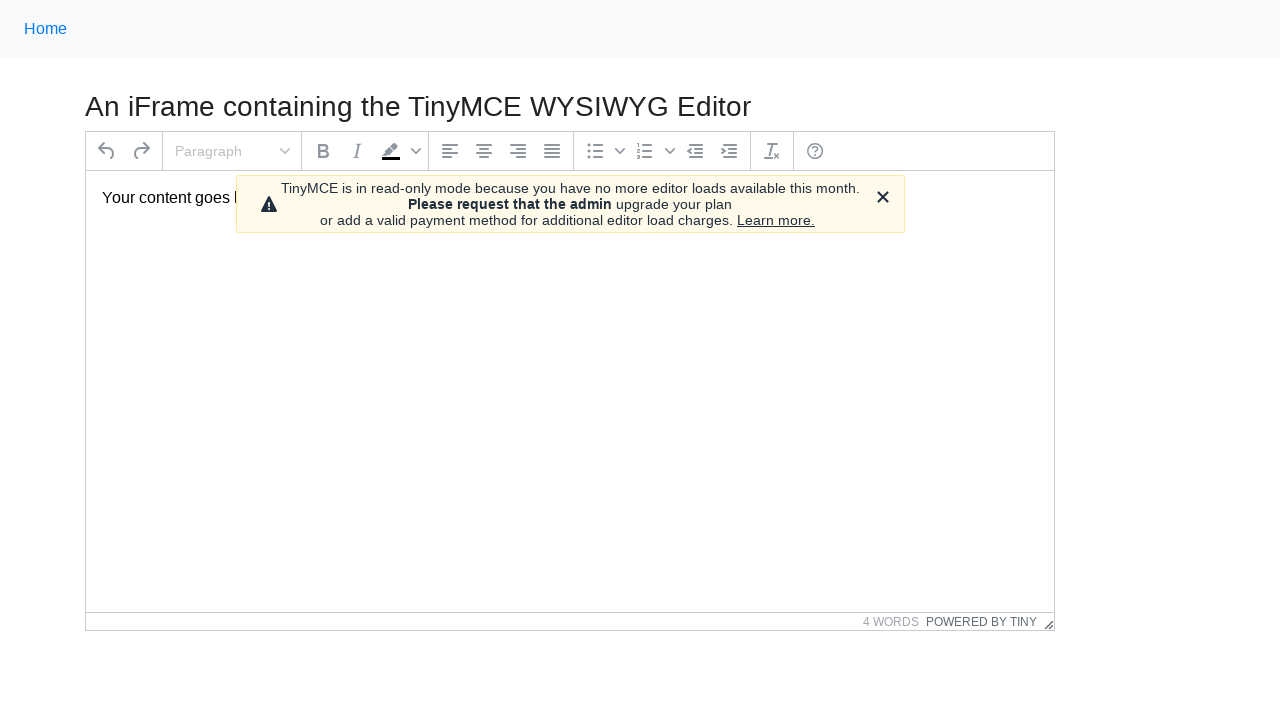

Located page heading element
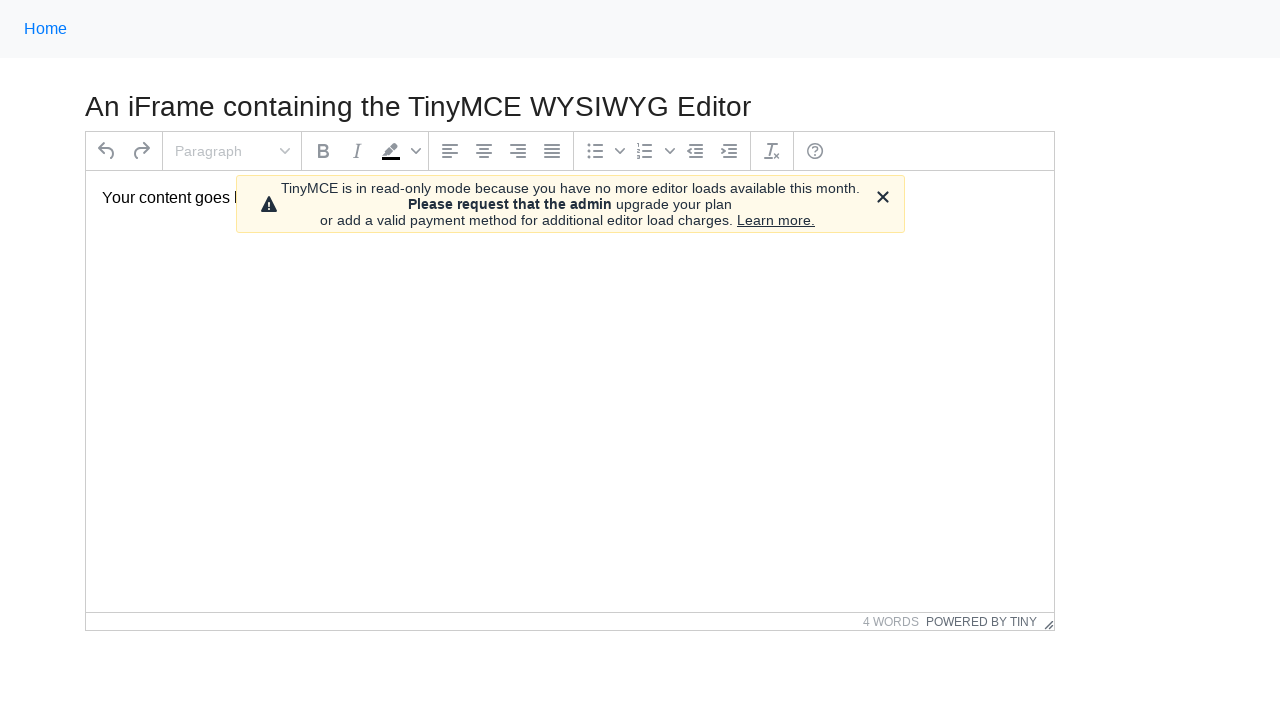

Retrieved page heading text: 'An iFrame containing the TinyMCE WYSIWYG Editor'
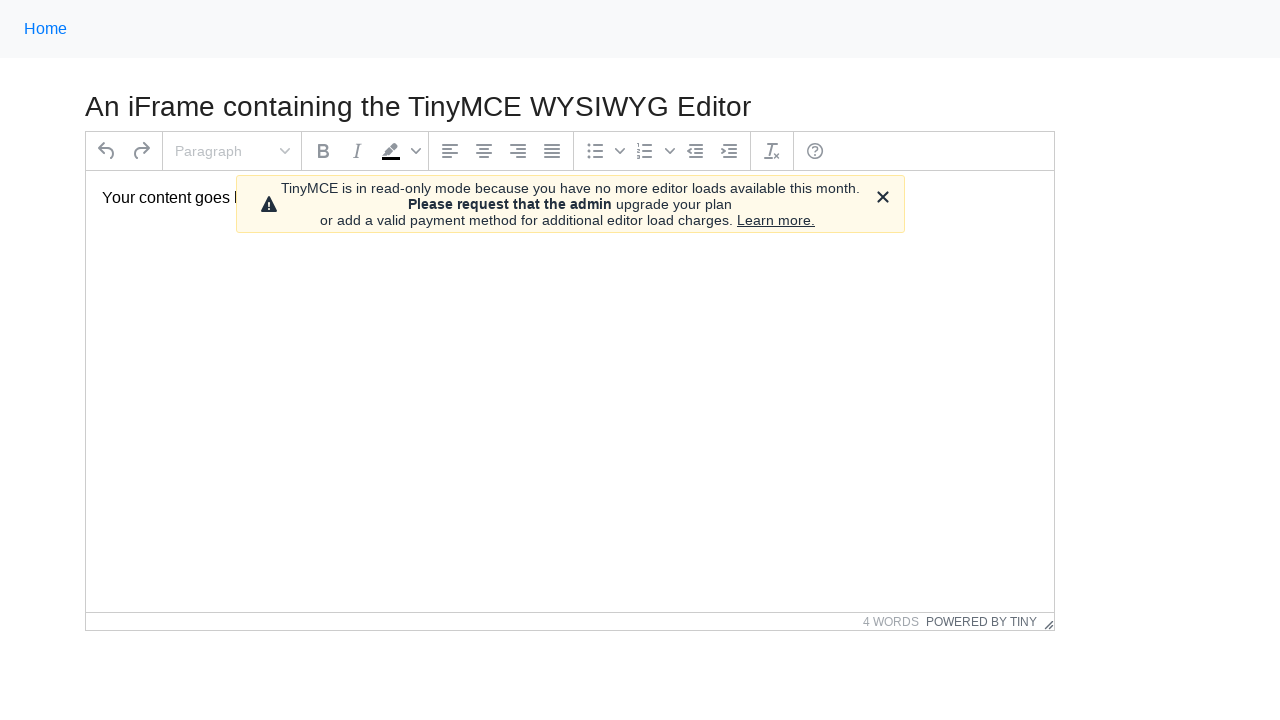

Verified page heading text matches expected value
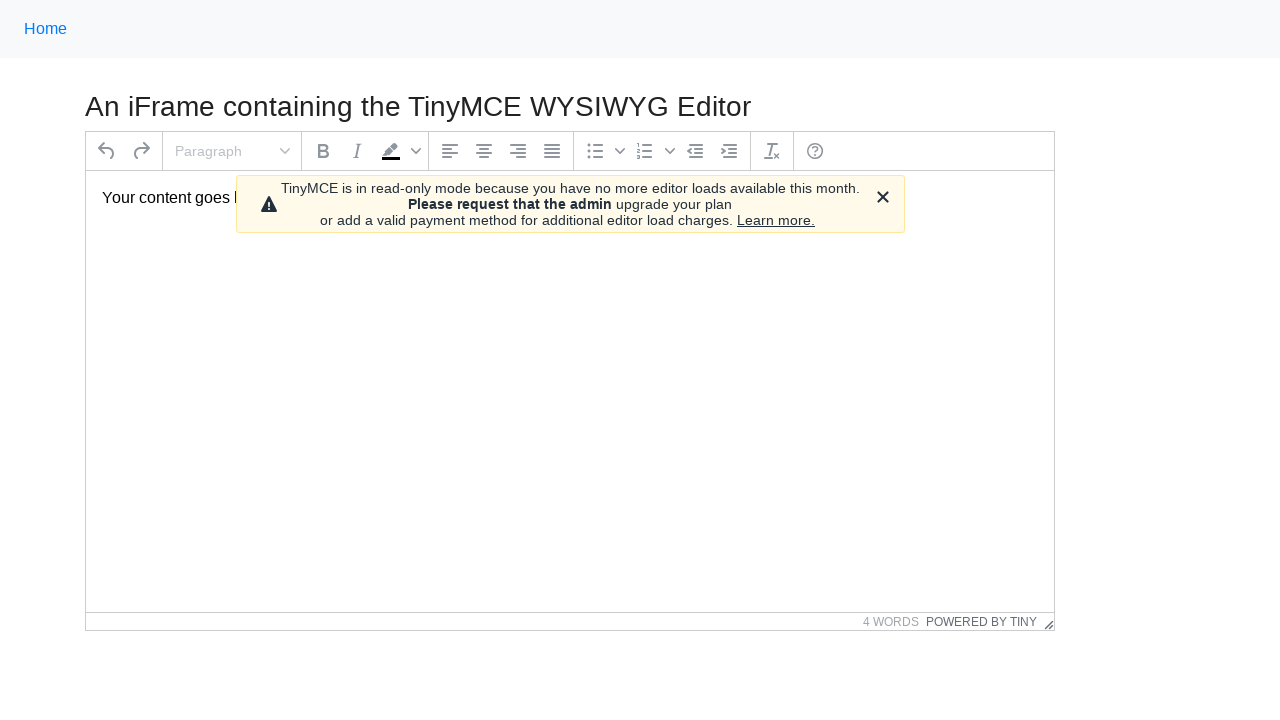

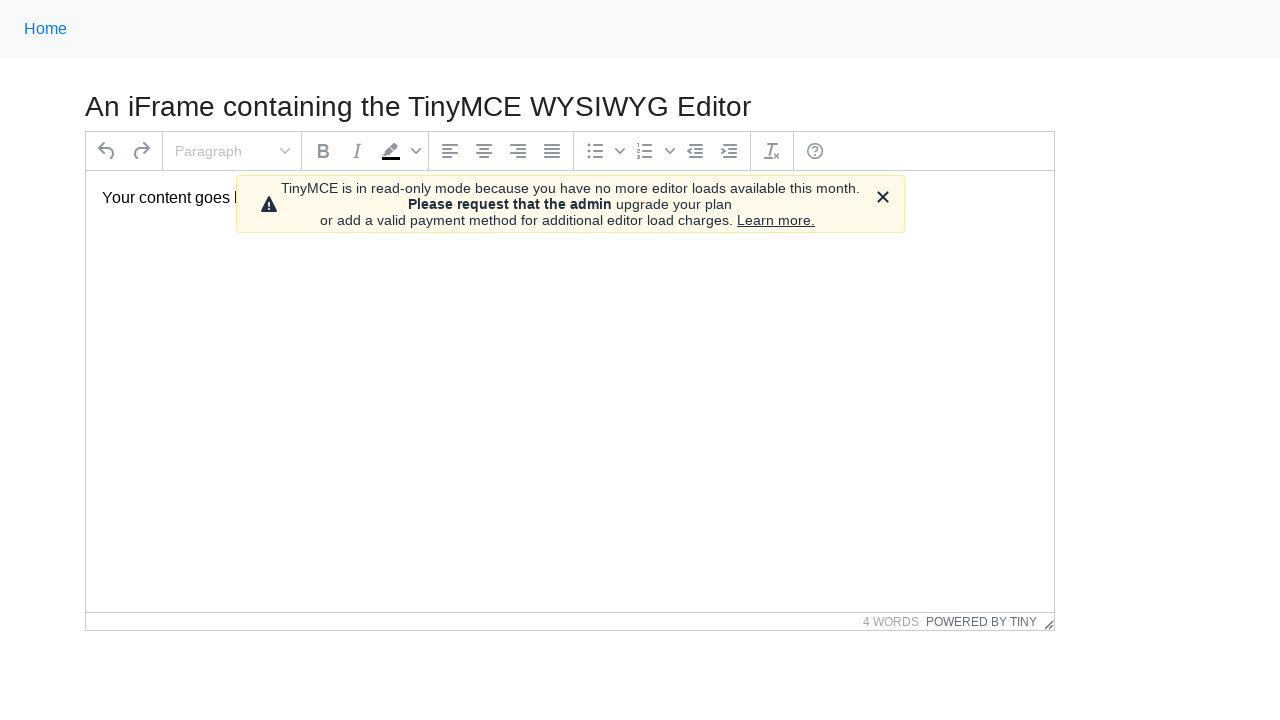